Tests right-click (context click) functionality on the Downloads link on the Selenium website

Starting URL: https://www.selenium.dev

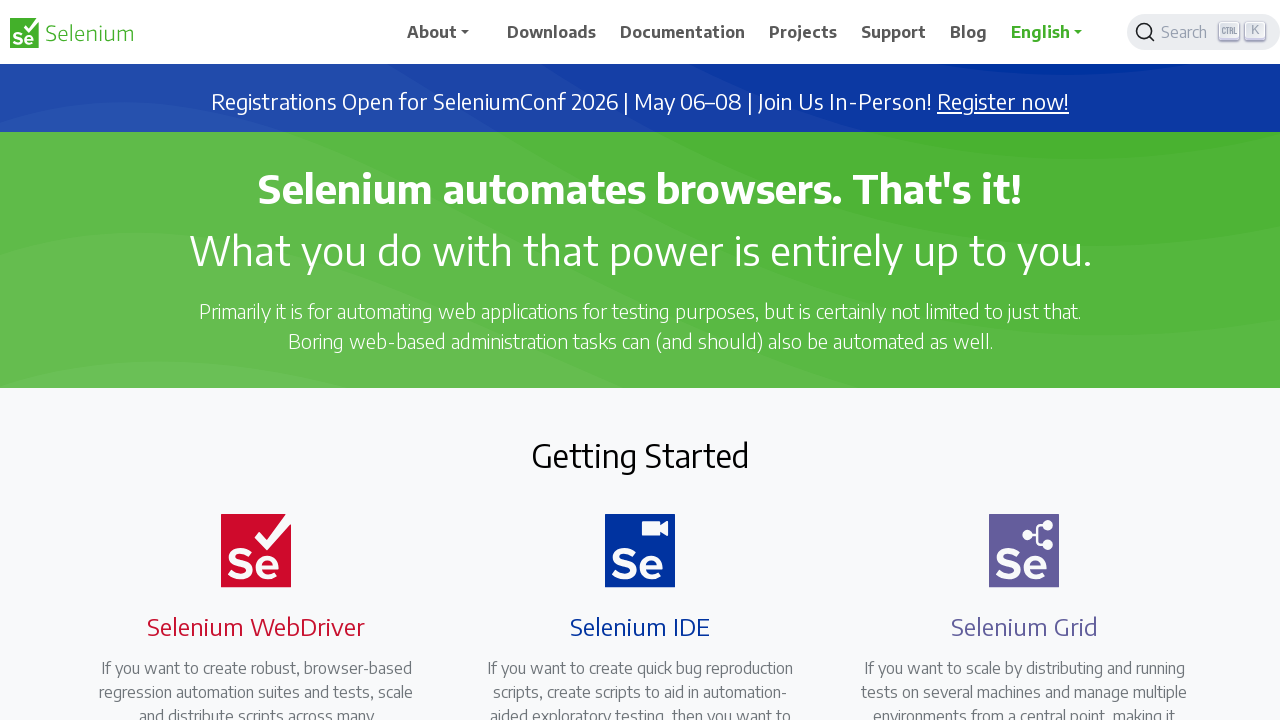

Navigated to Selenium website (https://www.selenium.dev)
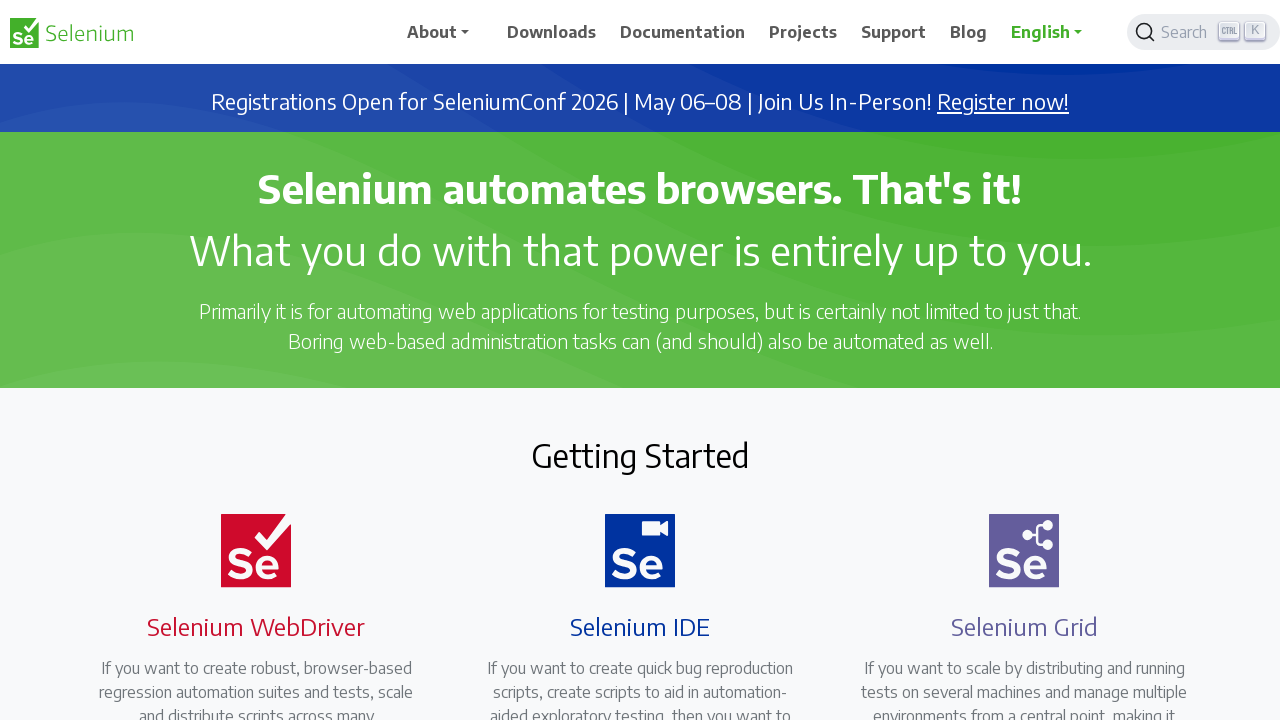

Right-clicked on the Downloads link at (552, 32) on //span[text()='Downloads']
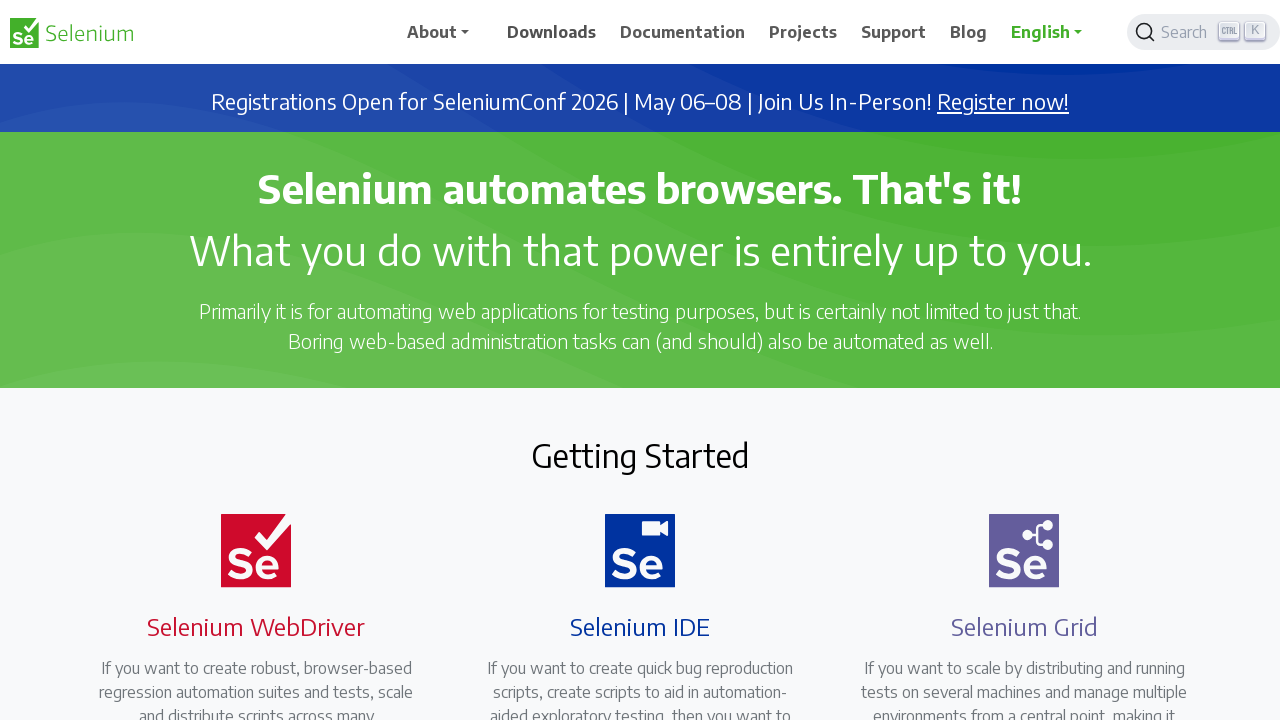

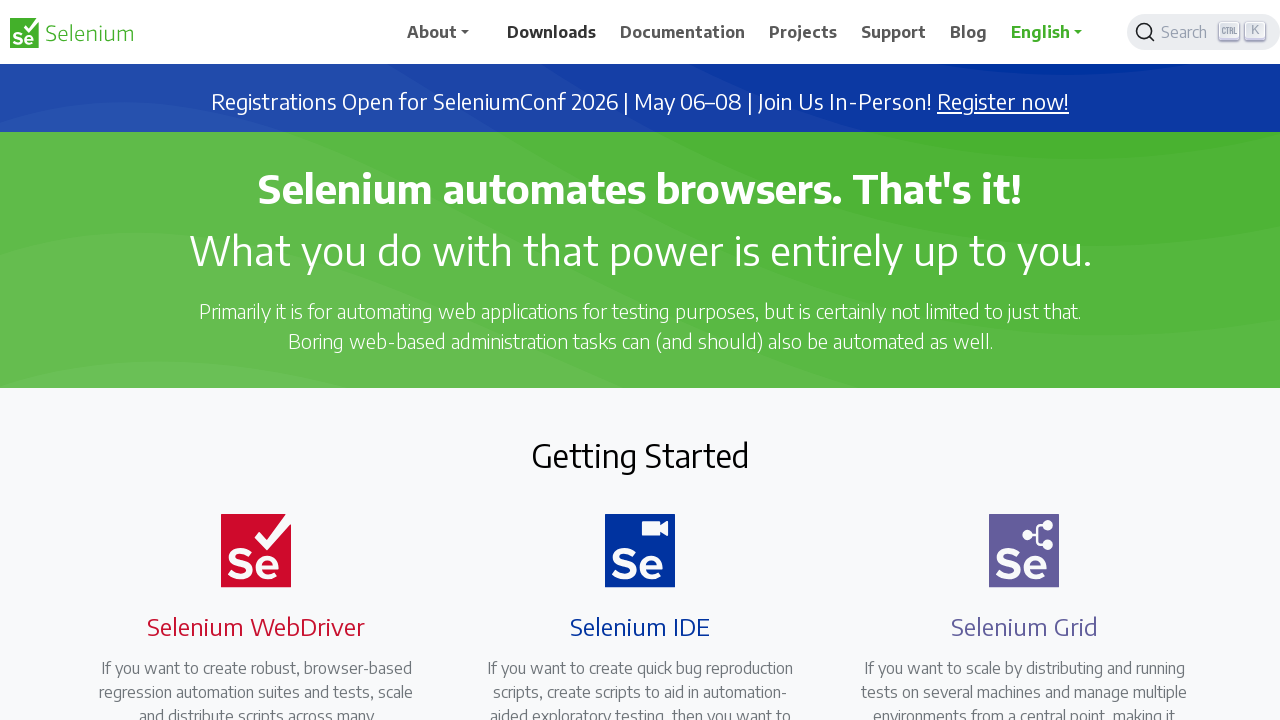